Navigates to DemoBlaze e-commerce site and retrieves the price of Samsung Galaxy S6 product from the homepage product listing

Starting URL: https://demoblaze.com/

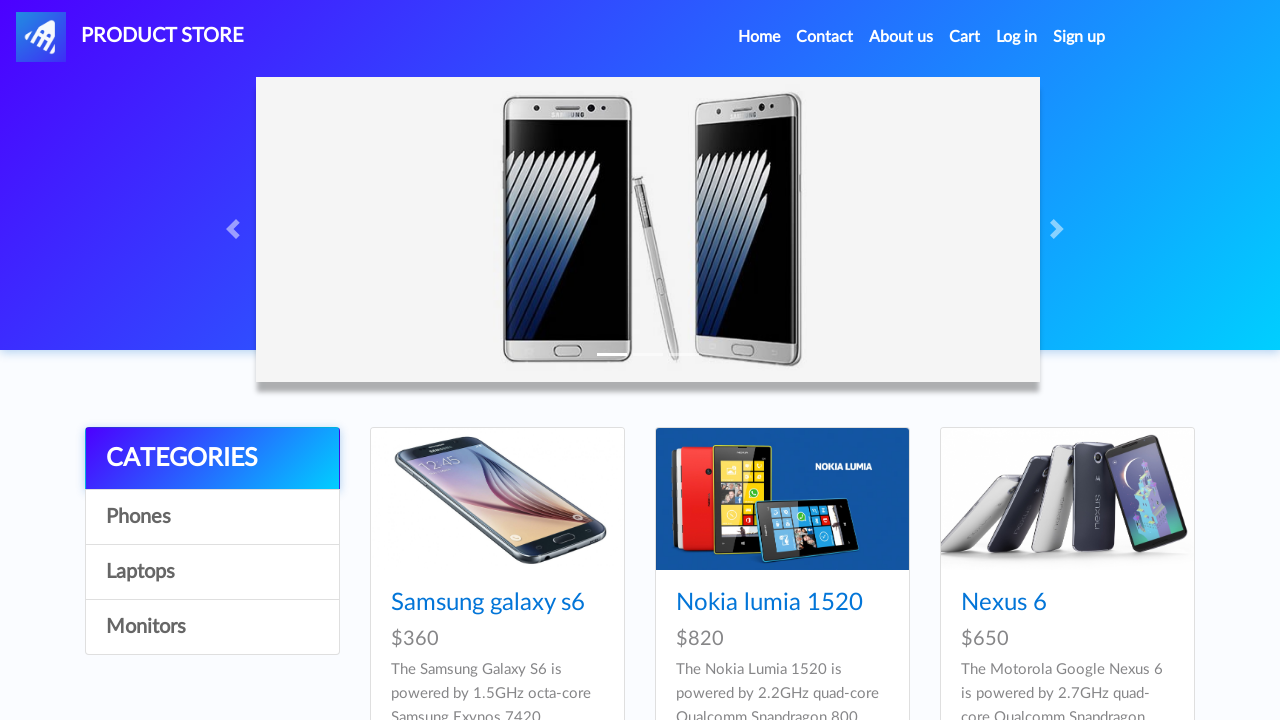

Waited for Samsung Galaxy S6 price element to load in product listing
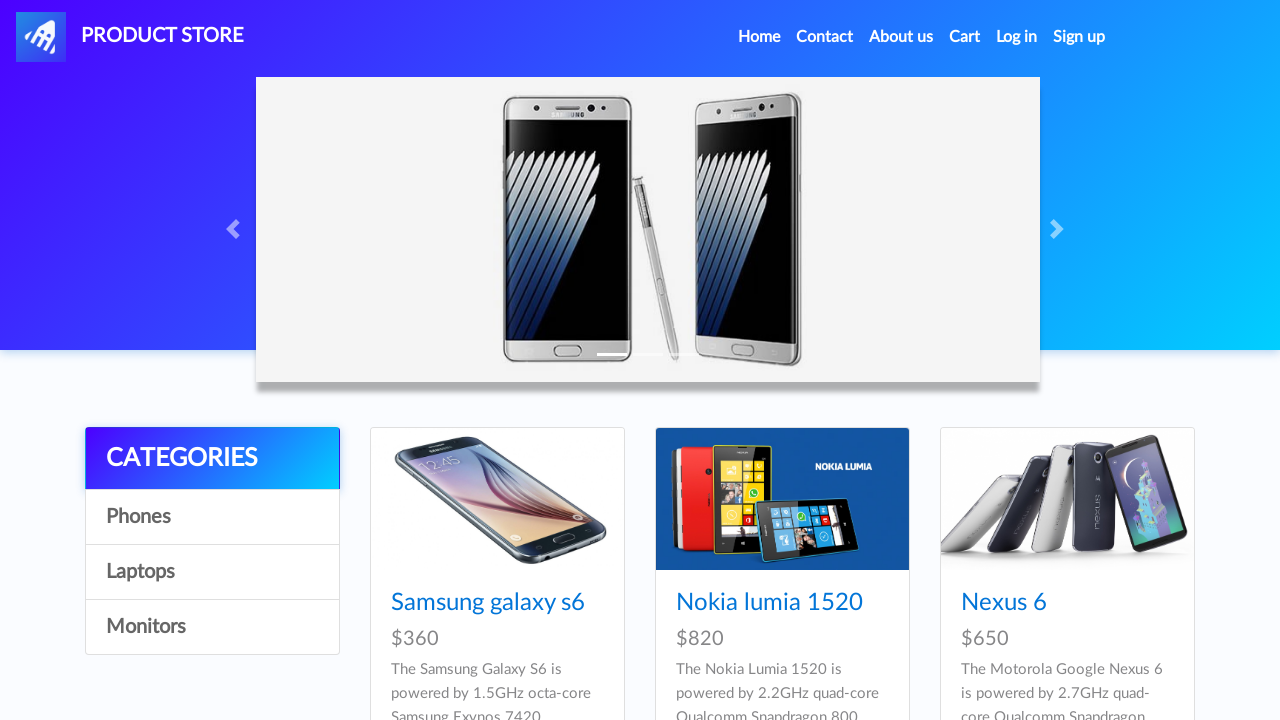

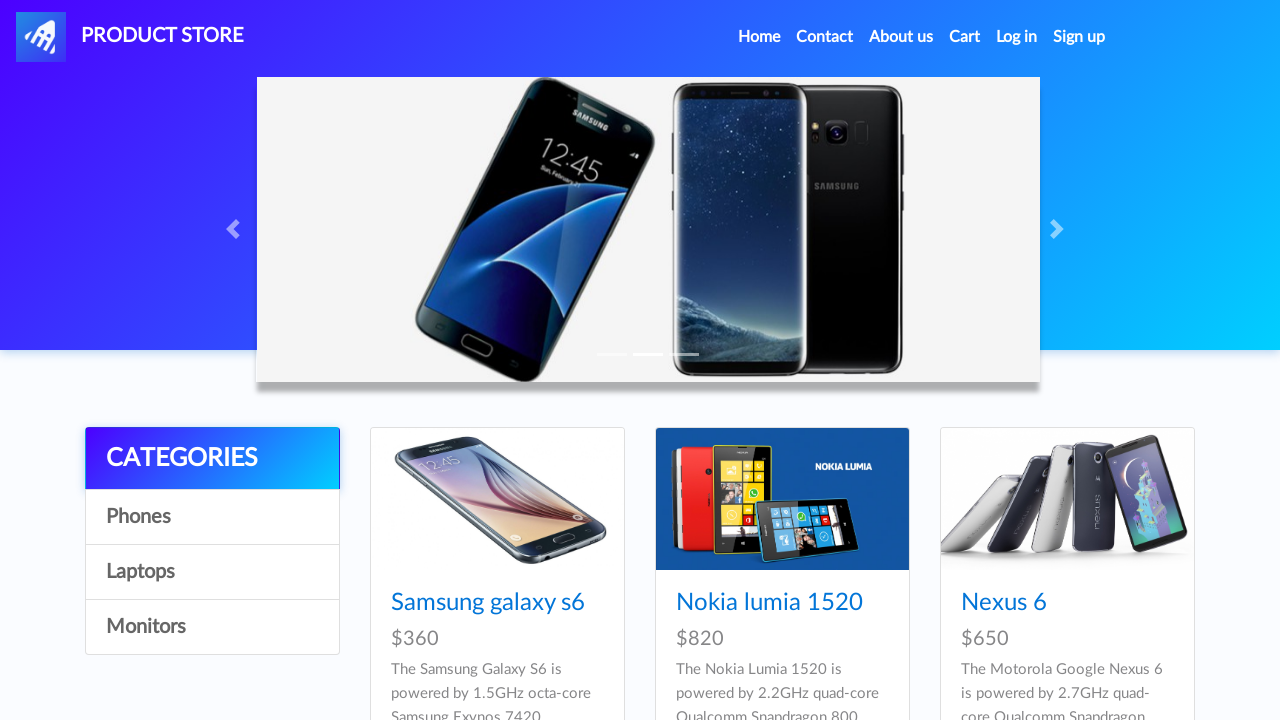